Tests iframe switching functionality by navigating to W3Schools tryit editor, switching to the result iframe, and clicking the "Try it" button

Starting URL: https://www.w3schools.com/JSREF/tryit.asp?filename=tryjsref_alert

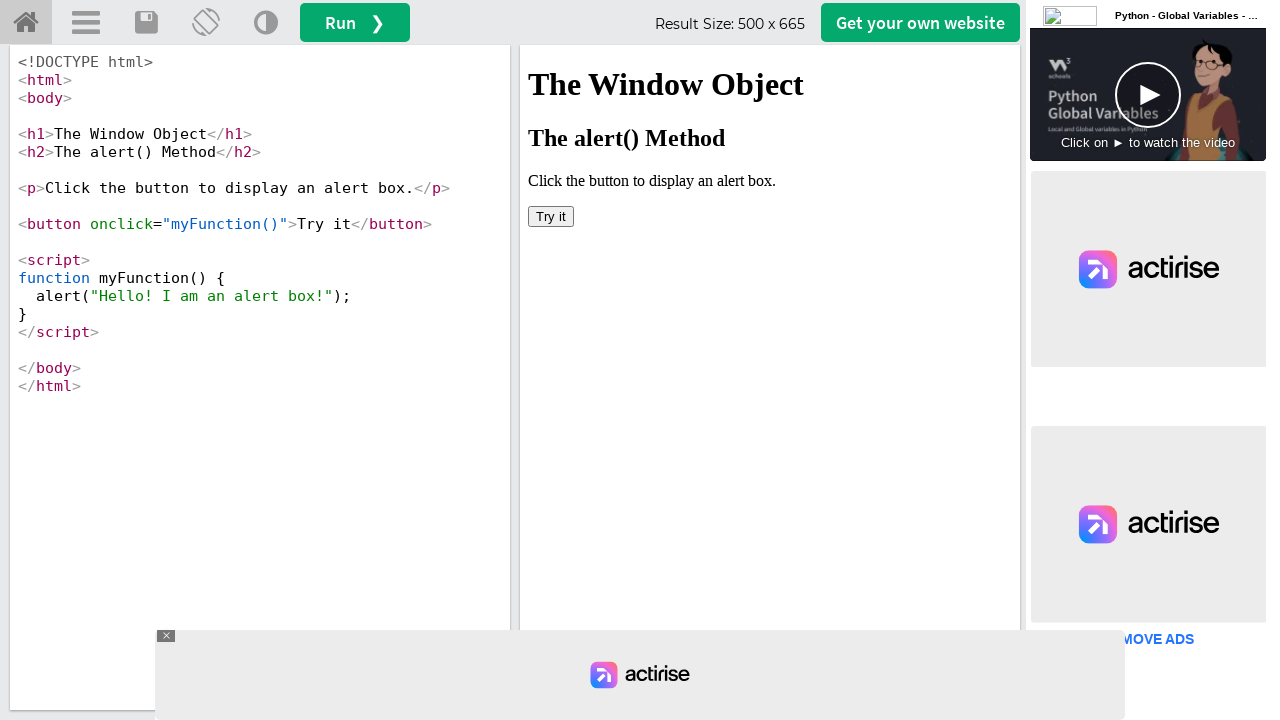

Located the iframeResult iframe element
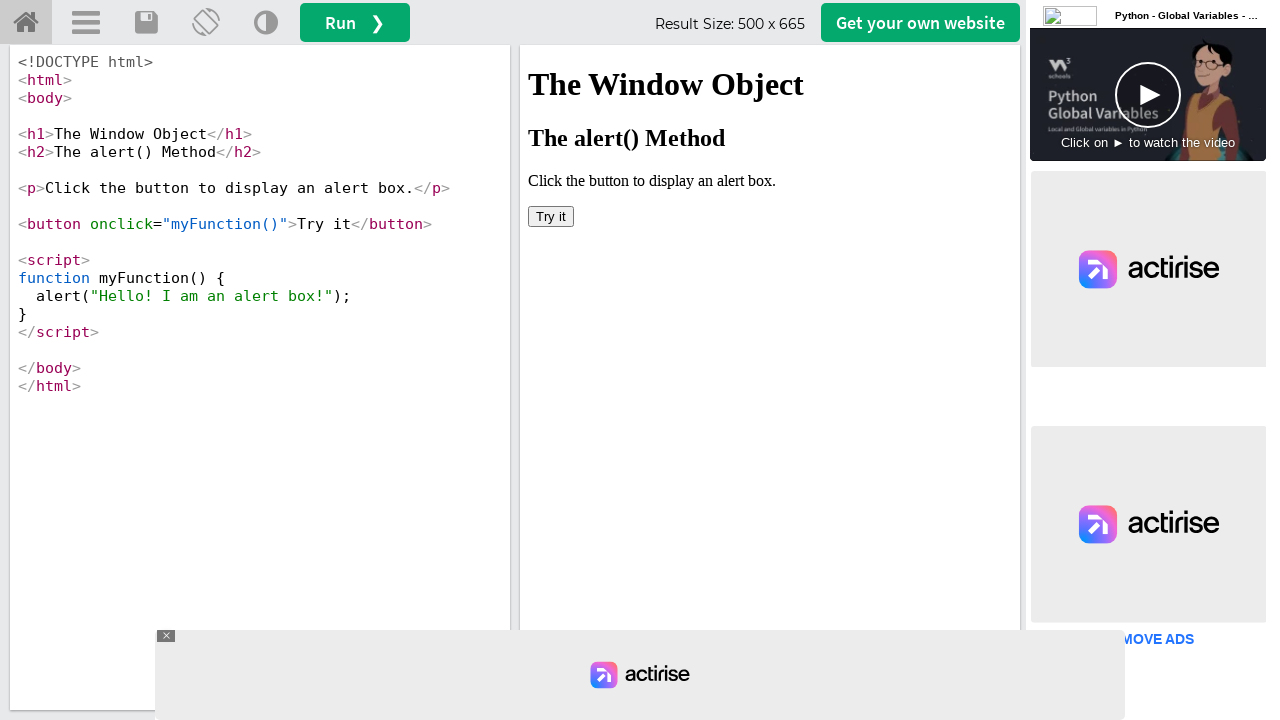

Clicked the 'Try it' button inside the iframe at (551, 216) on iframe#iframeResult >> internal:control=enter-frame >> button:has-text('Try it')
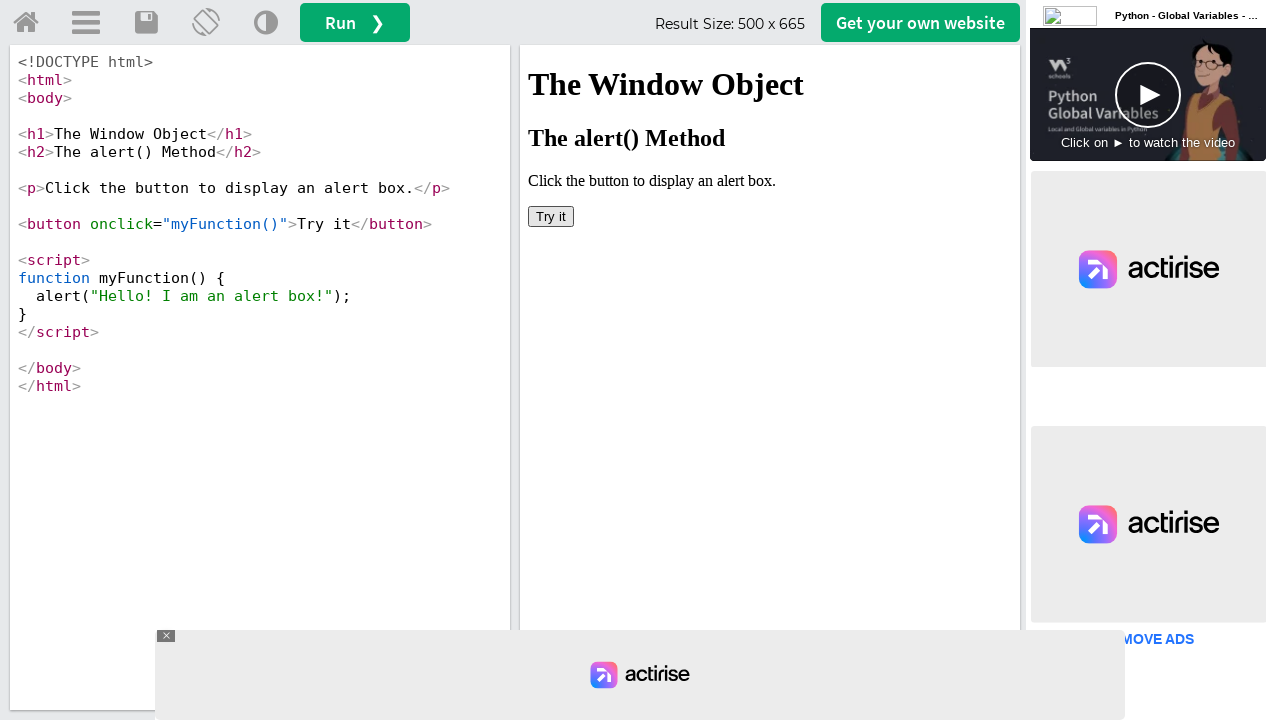

Set up dialog handler to accept alerts
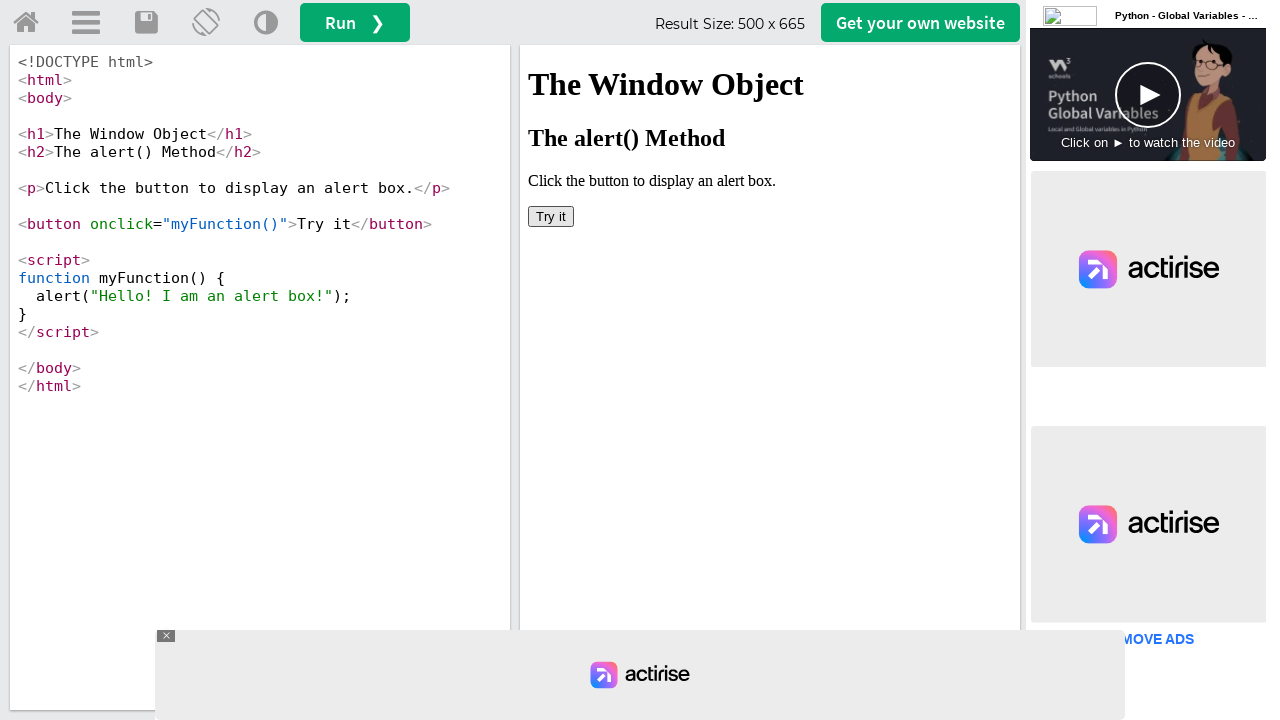

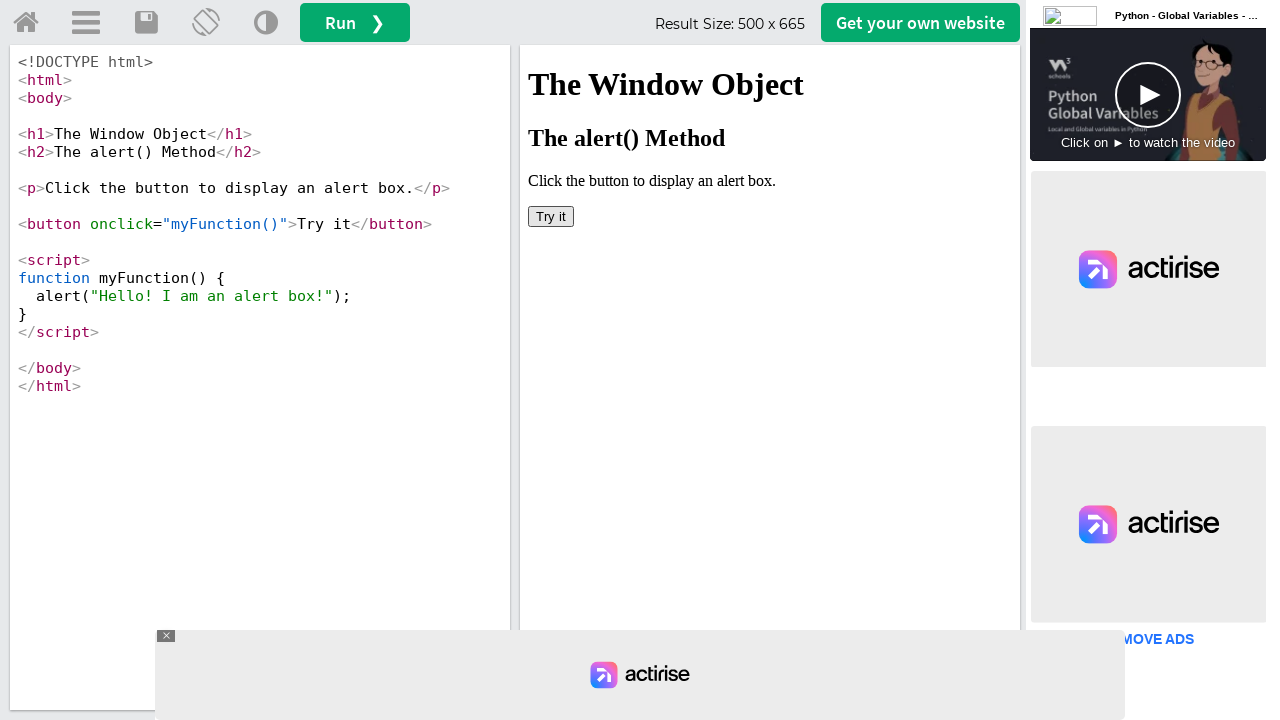